Tests confirmation alert by clicking confirm button and dismissing the alert

Starting URL: https://demoqa.com/alerts

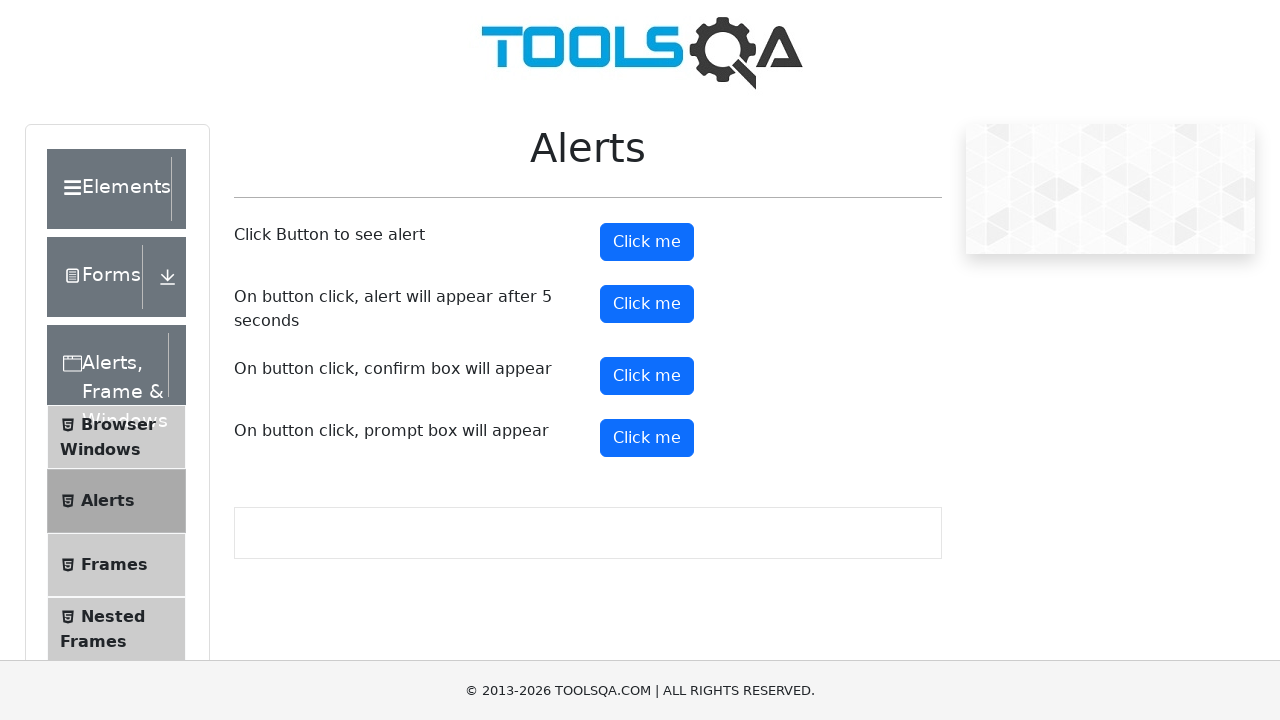

Set up dialog handler to dismiss alerts
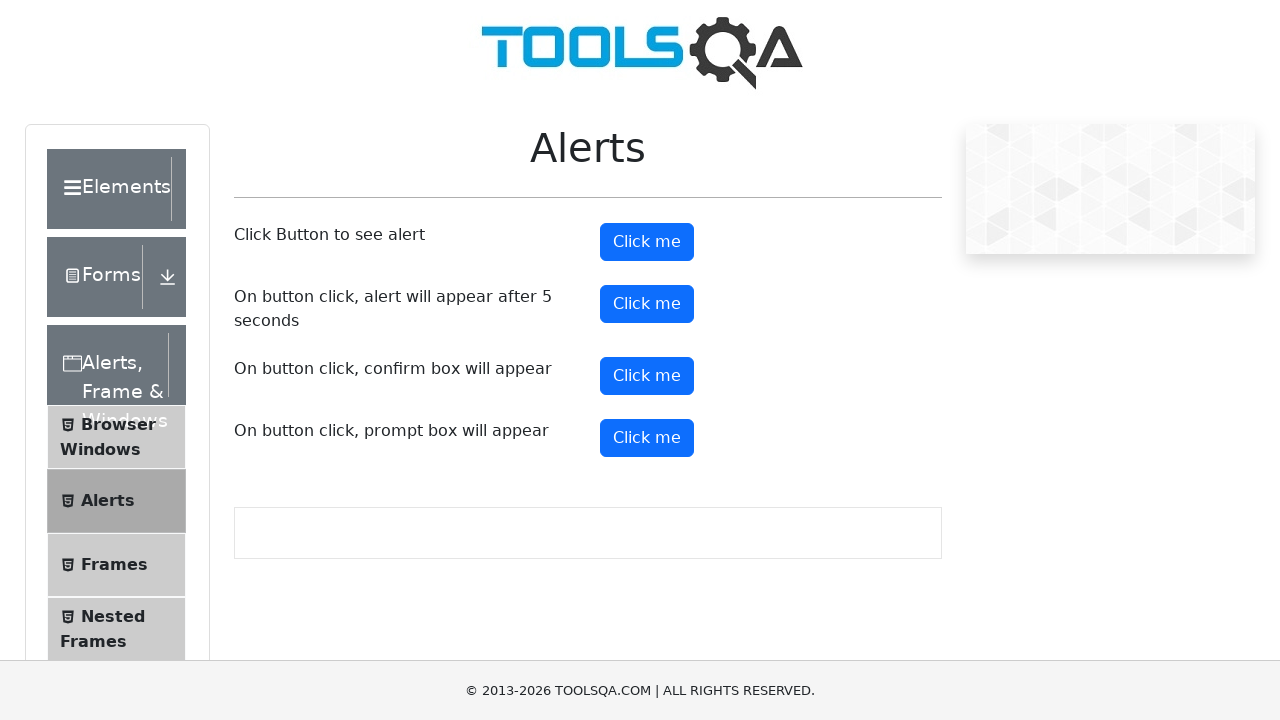

Clicked confirm button to trigger confirmation dialog at (647, 376) on button#confirmButton
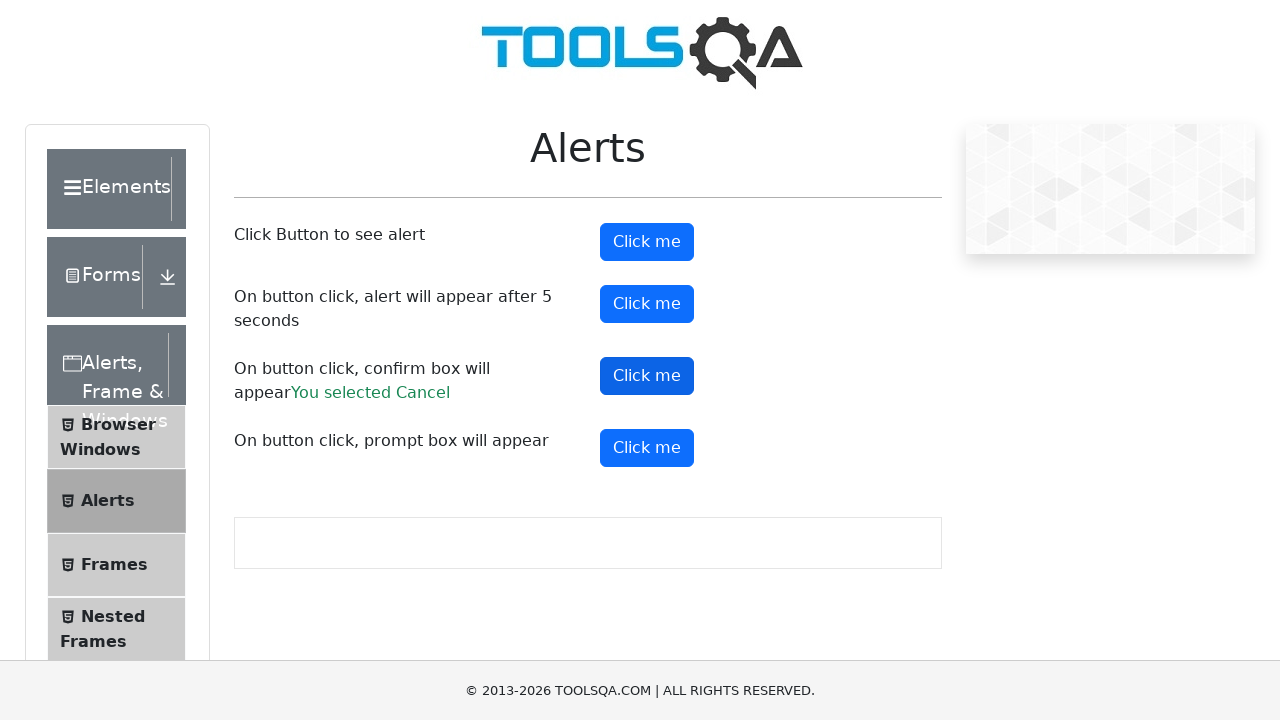

Retrieved confirmation result text
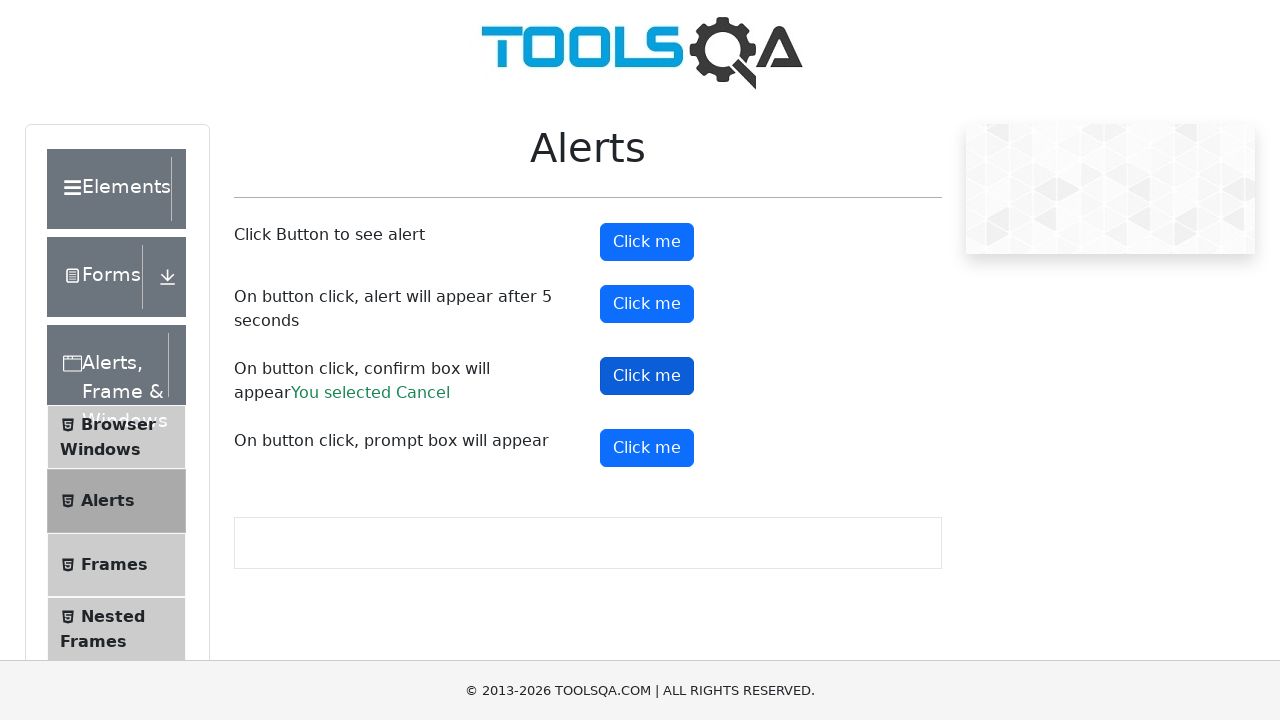

Verified that result text displays 'You selected Cancel' after dismissing confirmation dialog
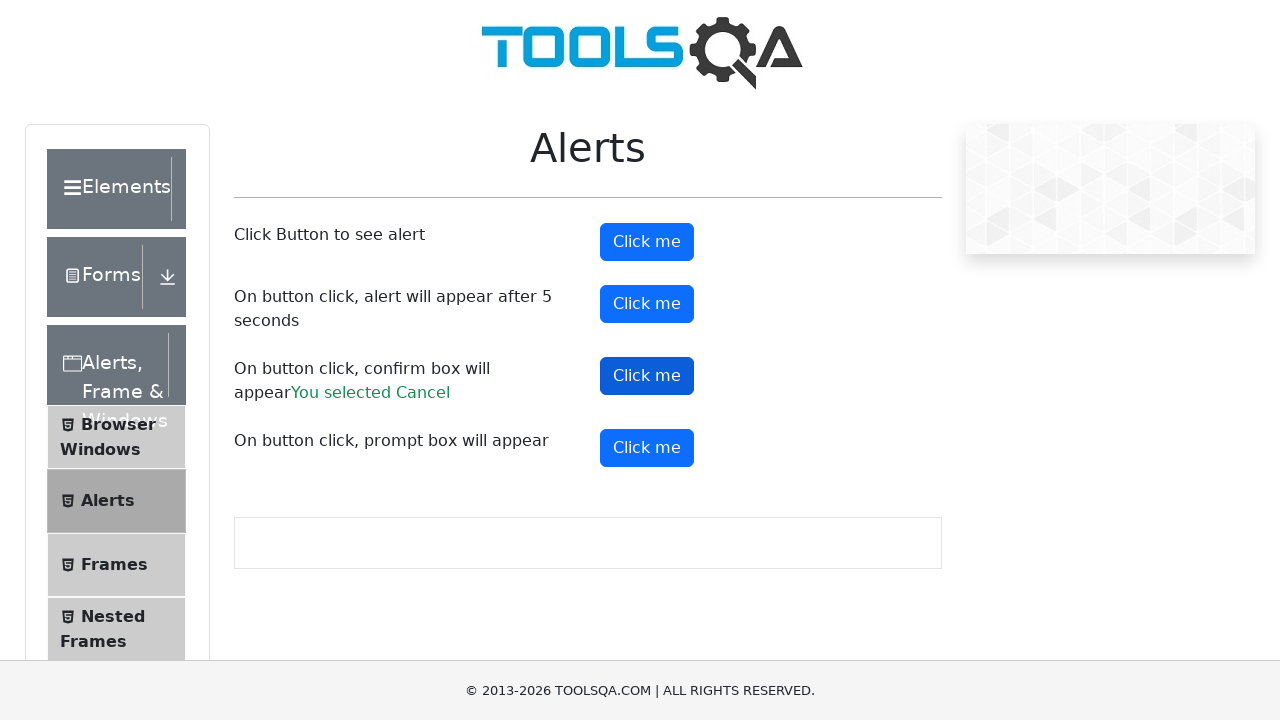

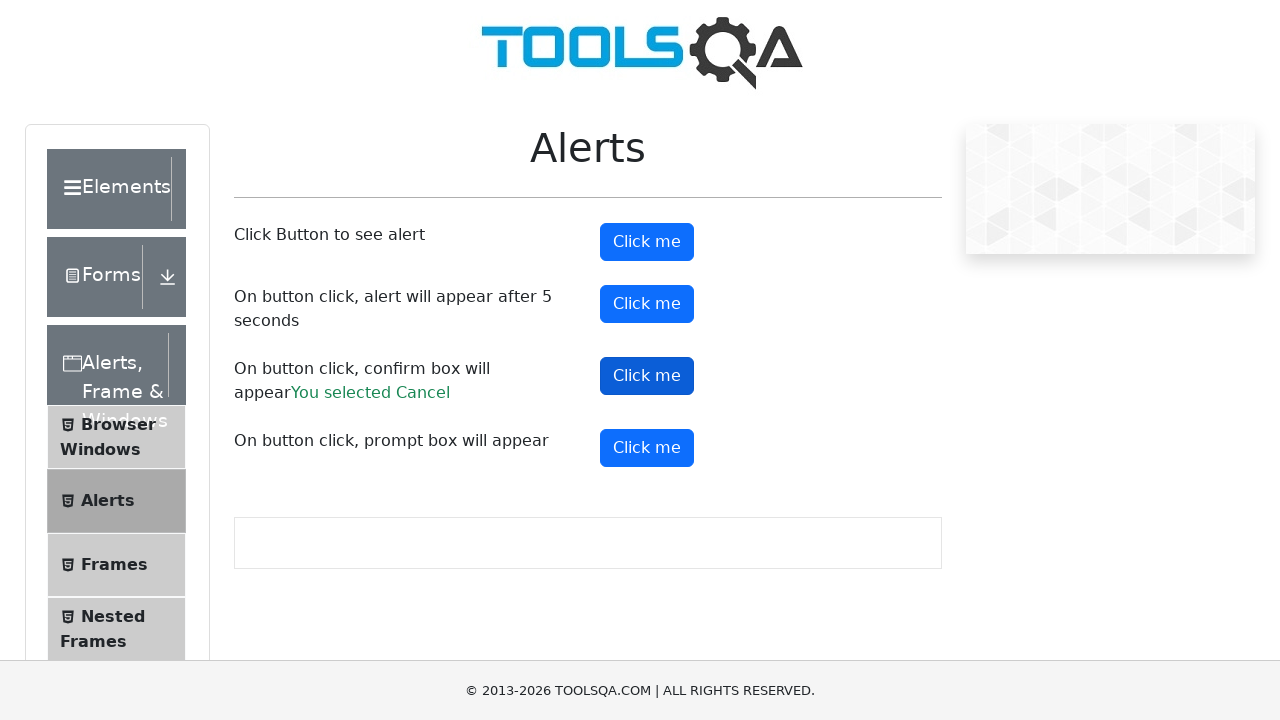